Tests the SpiceJet flight booking interface by clicking on the Flights section and interacting with the departure city ("From") selector to initiate a flight search.

Starting URL: https://www.spicejet.com/

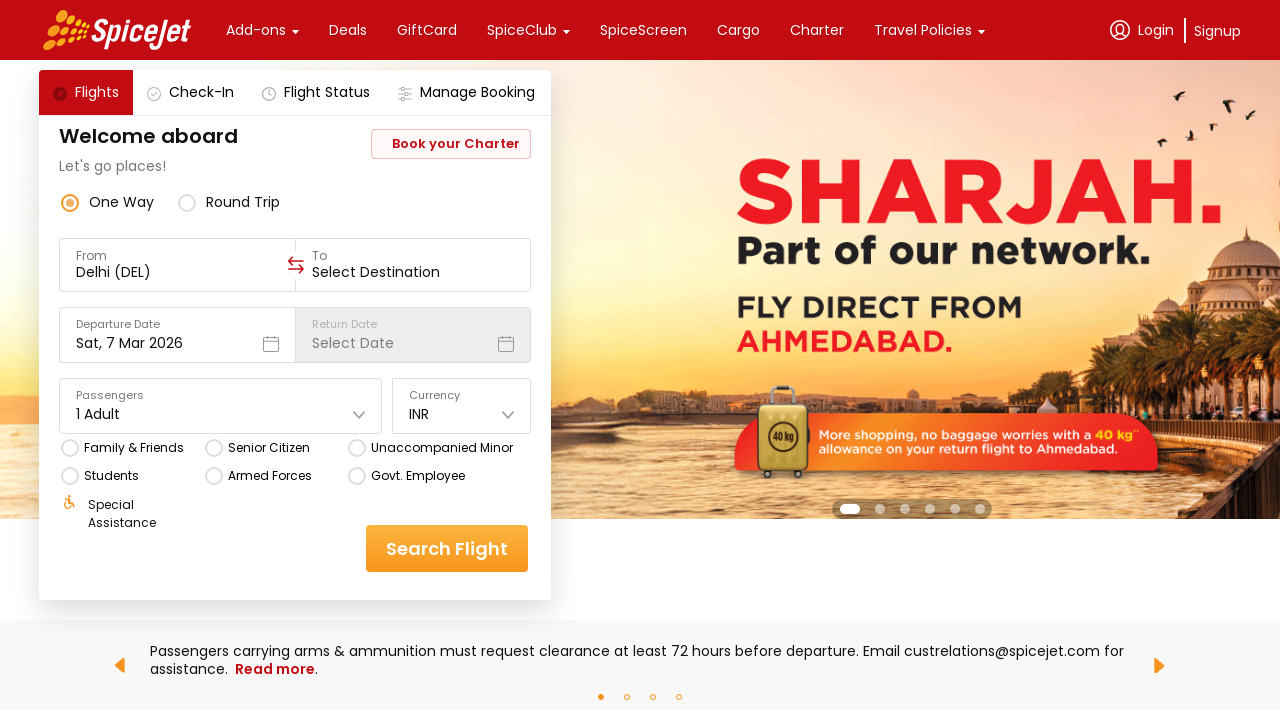

Waited for Flights section to load
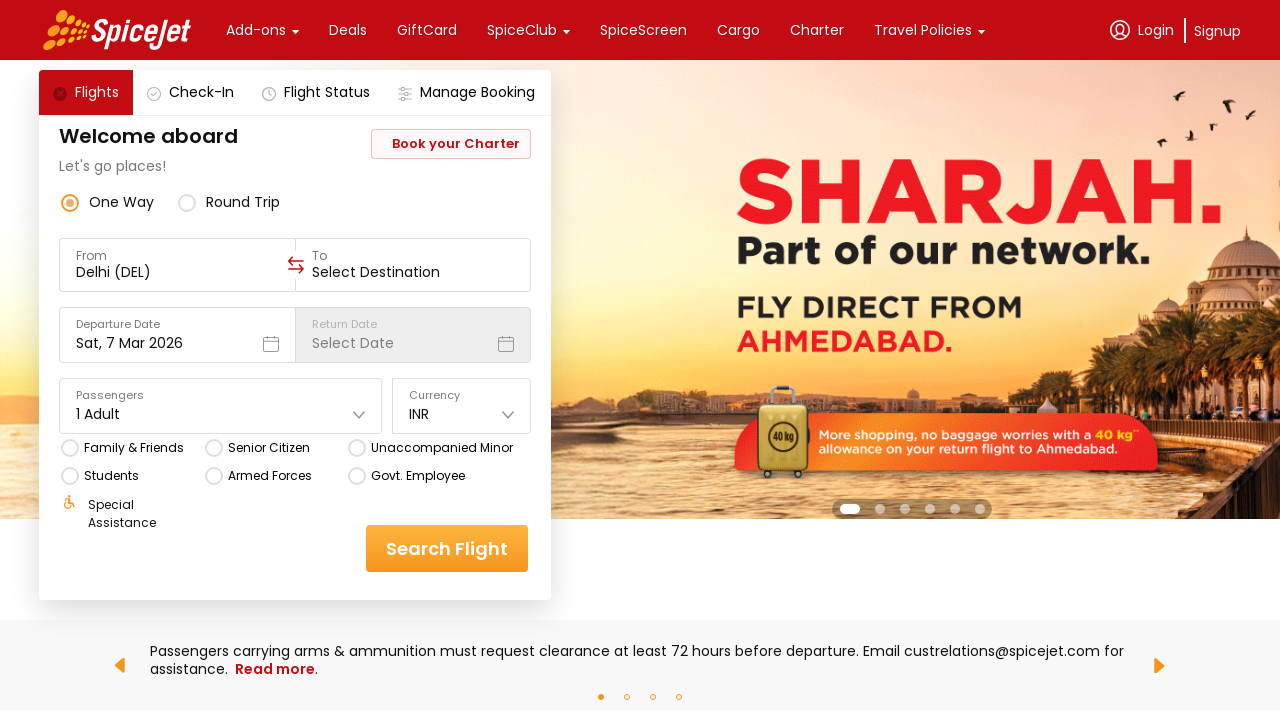

Clicked on the 'From' field to open departure city selector at (178, 256) on xpath=//div[text()='From']
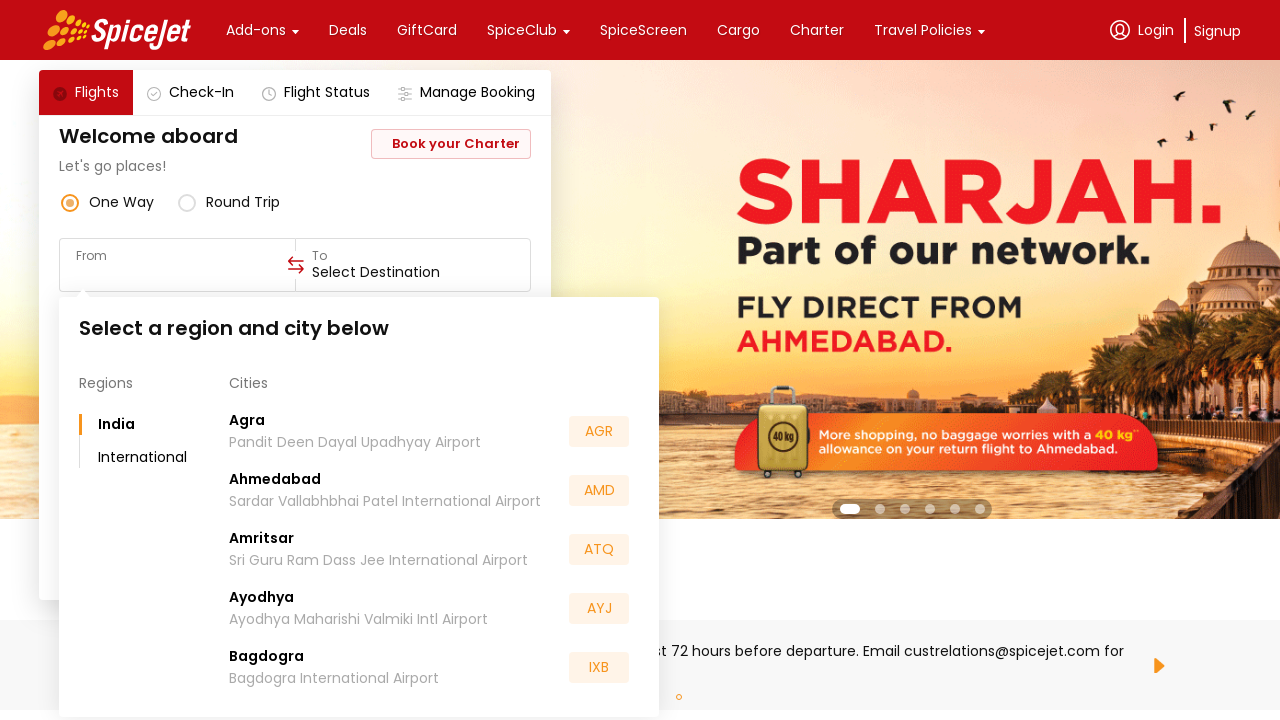

Waited for airport selection dropdown to appear
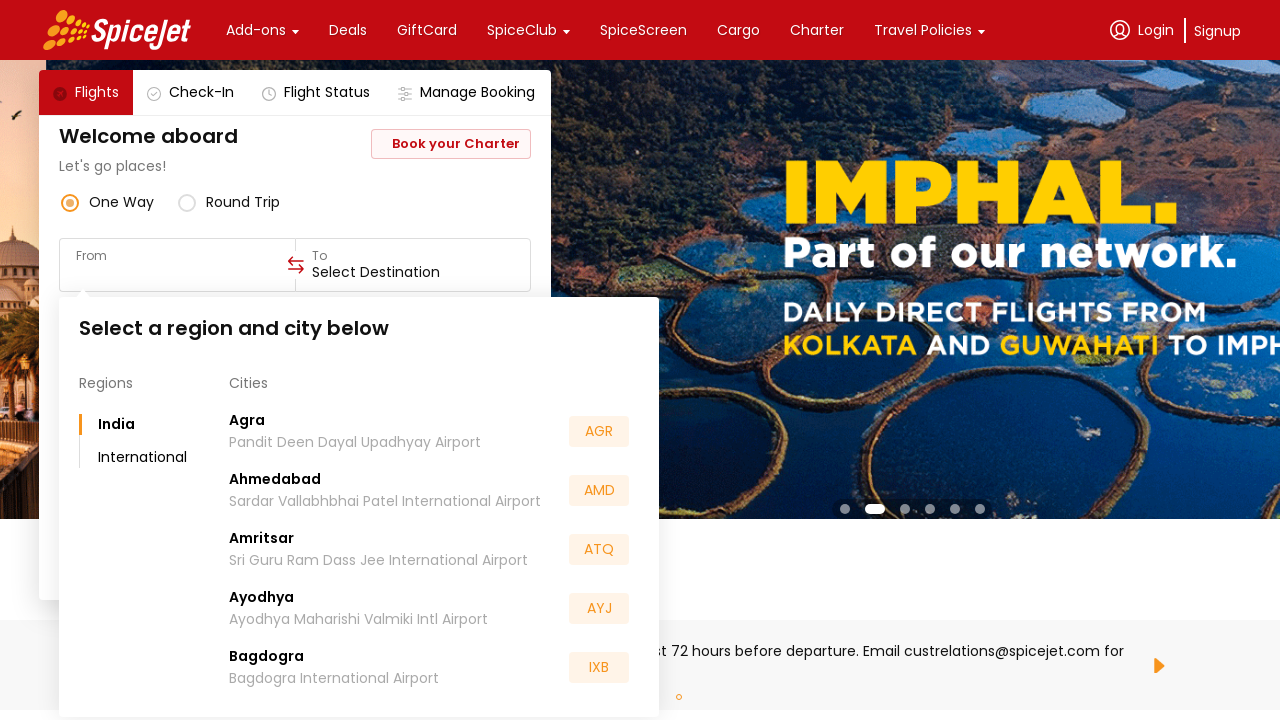

Scrolled down the page by 1500 pixels
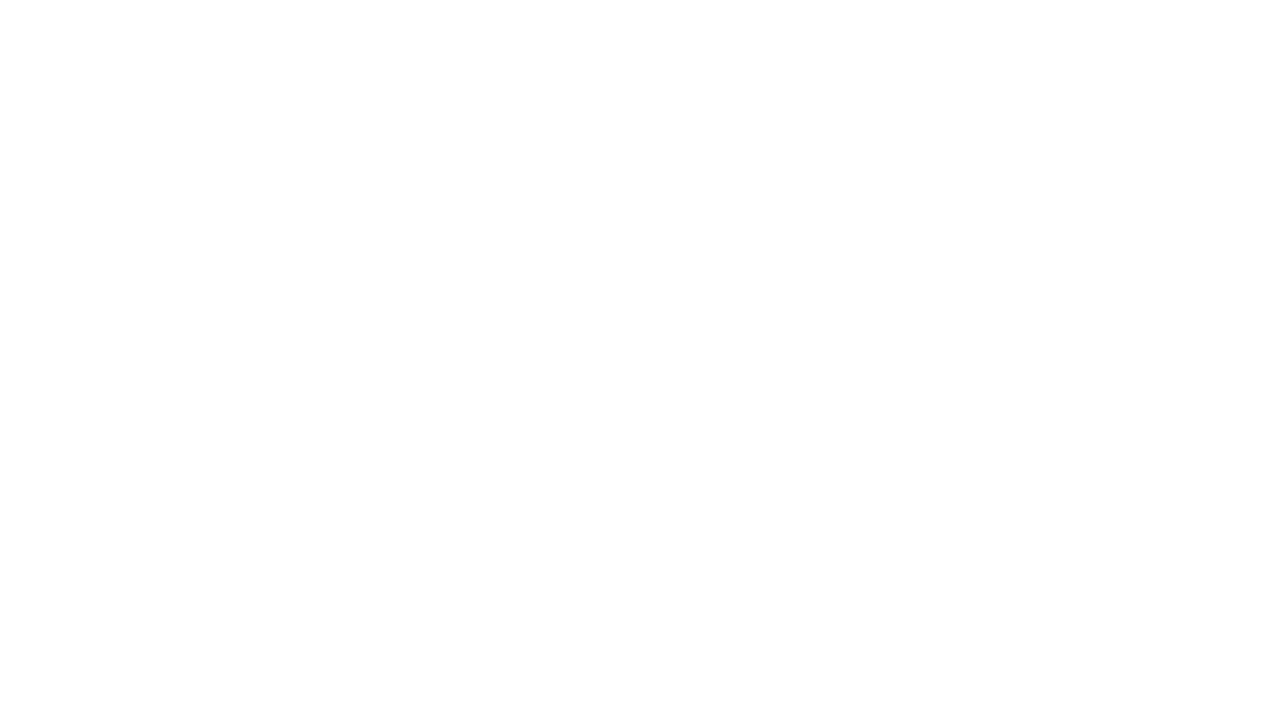

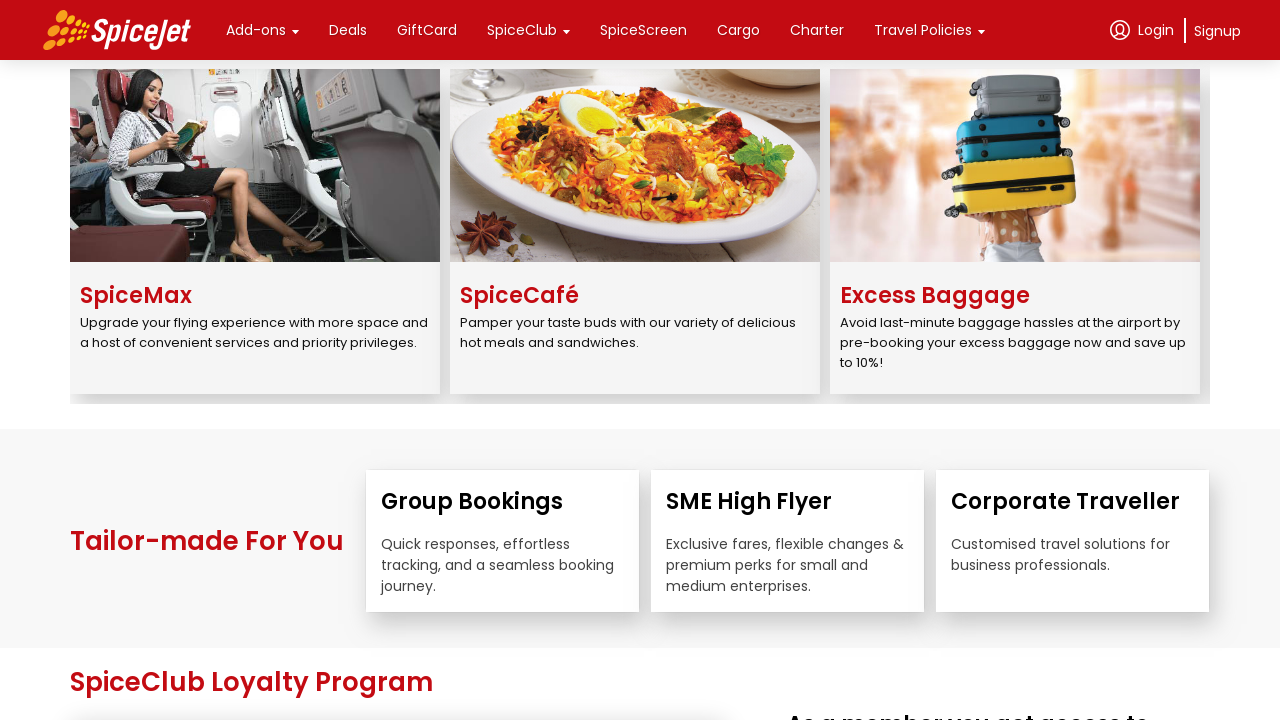